Demonstrates injecting jQuery and jQuery Growl library into a page to display notification messages. The test loads jQuery, jQuery Growl script, and styles, then triggers a growl notification.

Starting URL: http://the-internet.herokuapp.com

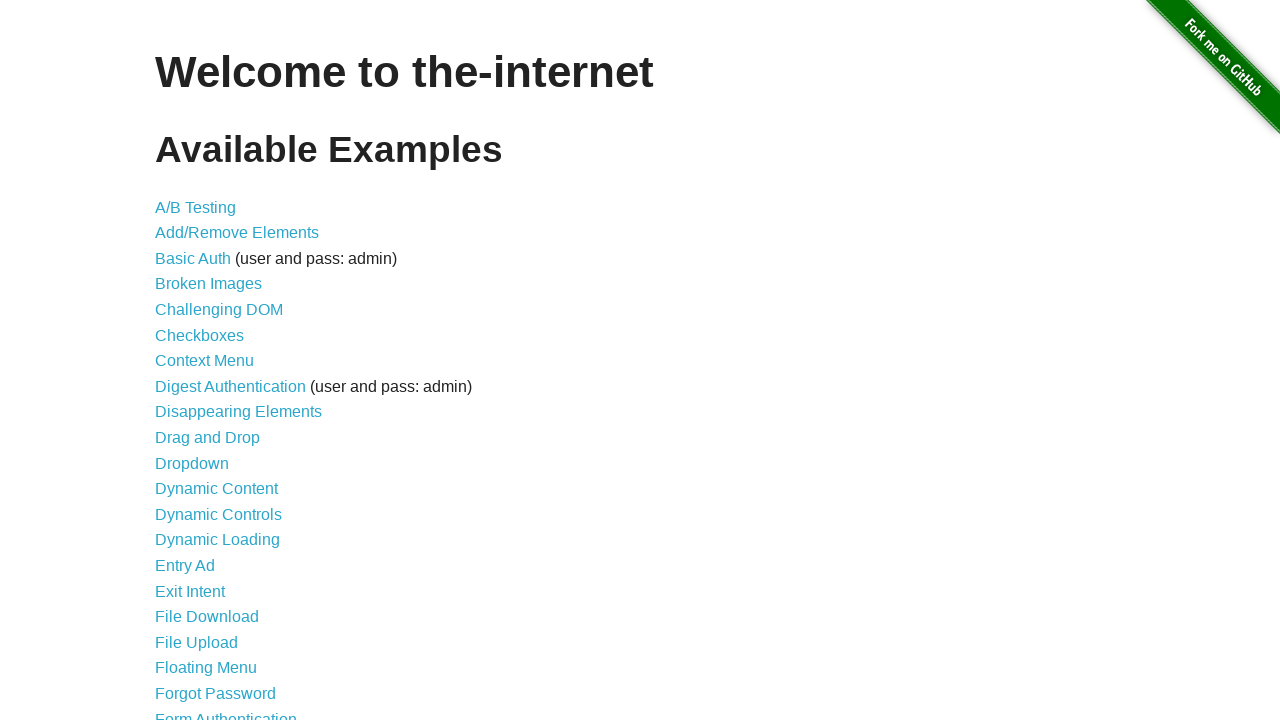

Injected jQuery library into page if not already present
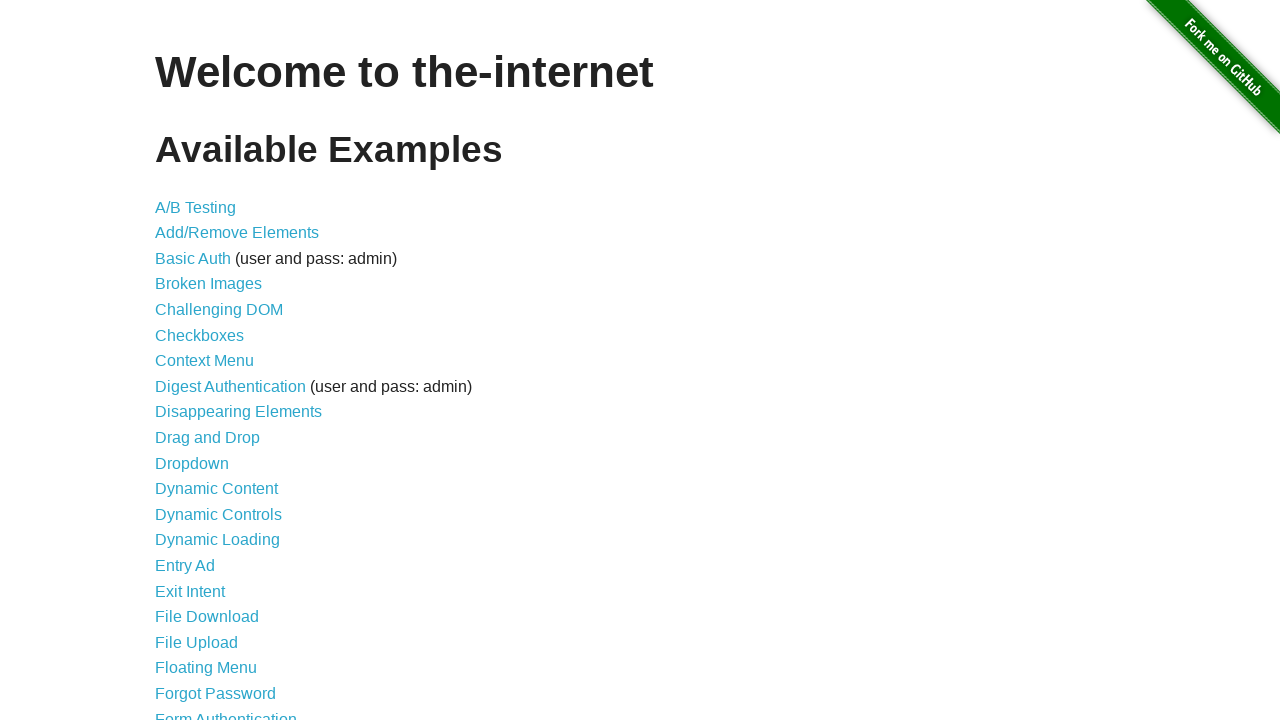

Waited for jQuery to load and become available
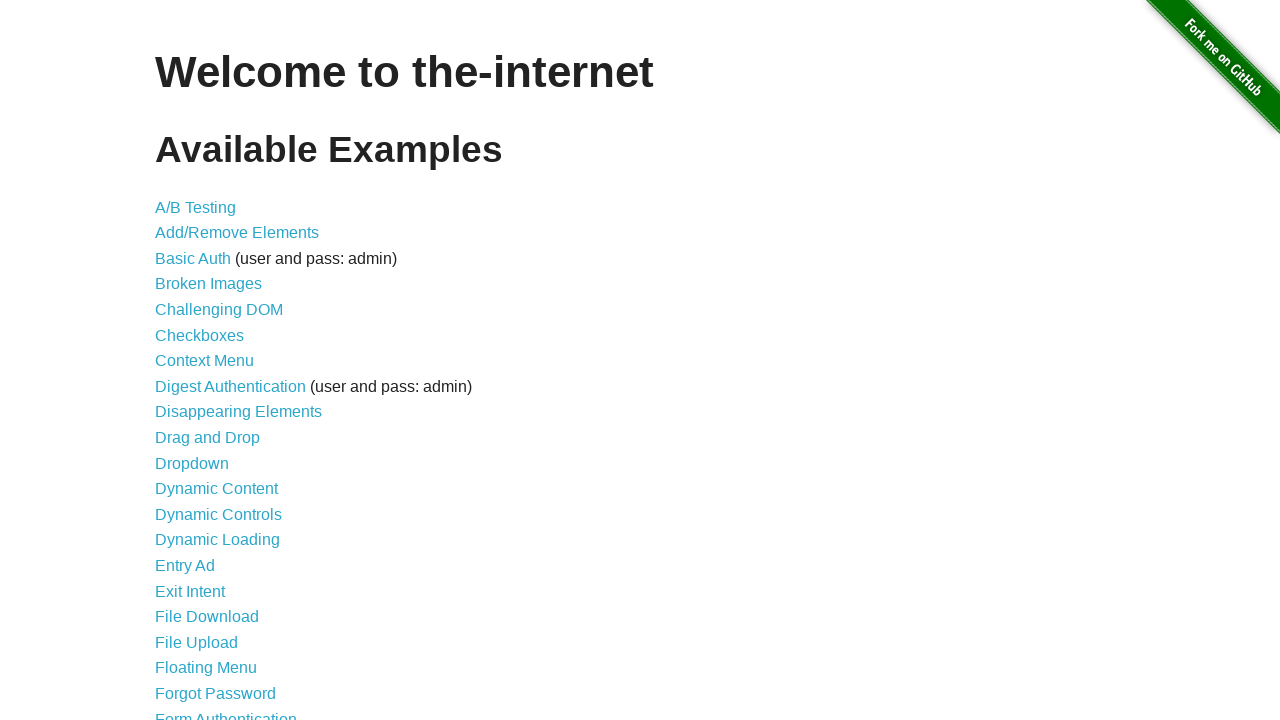

Injected jQuery Growl library script into page
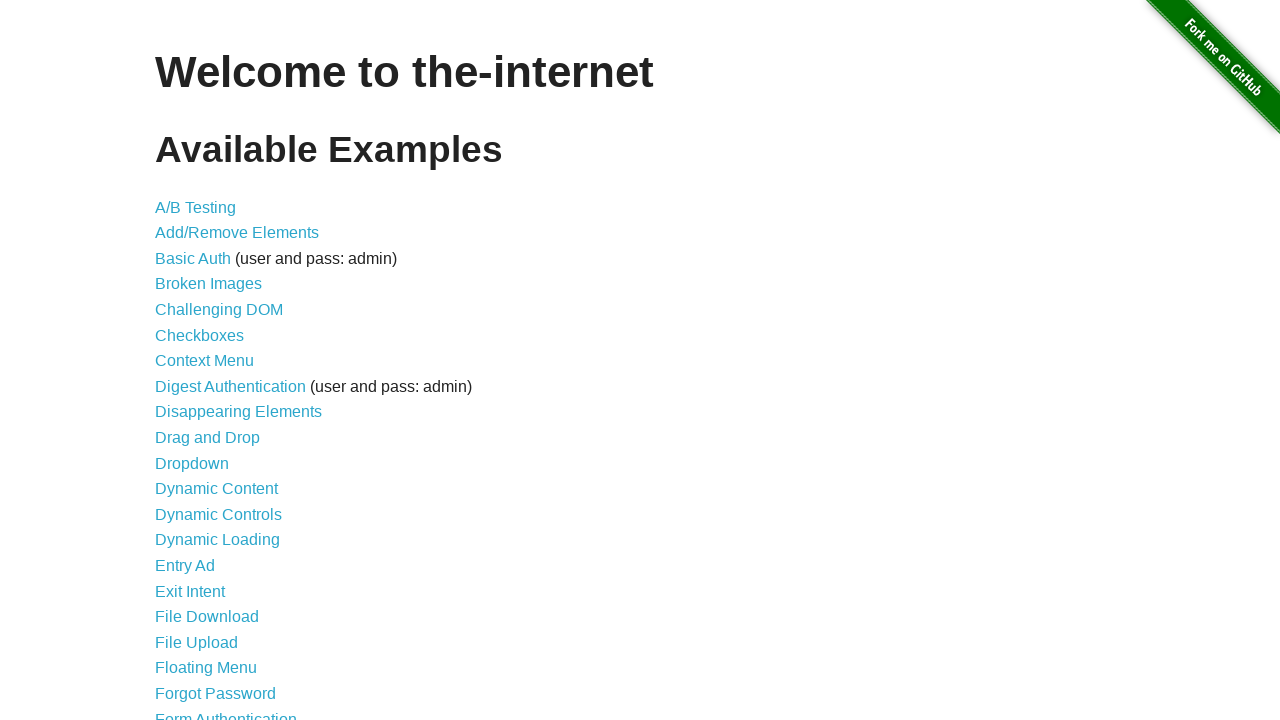

Injected jQuery Growl CSS styles into page
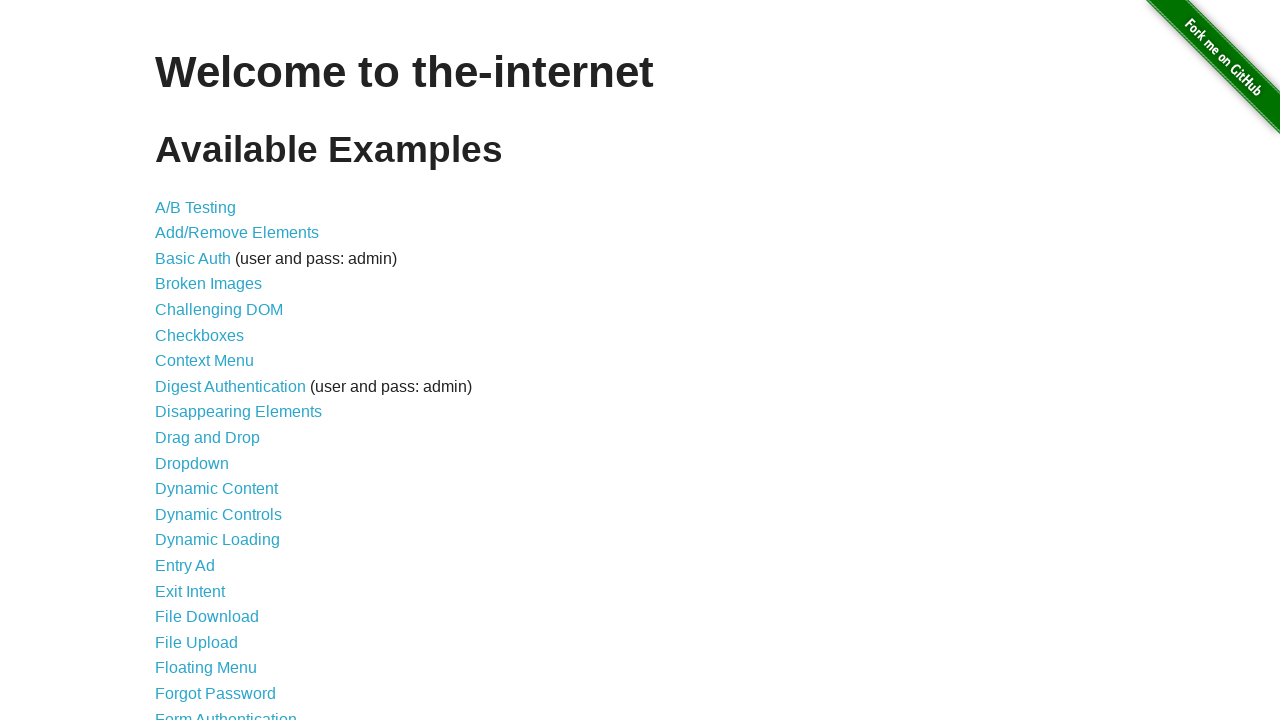

Waited for jQuery Growl library to fully load
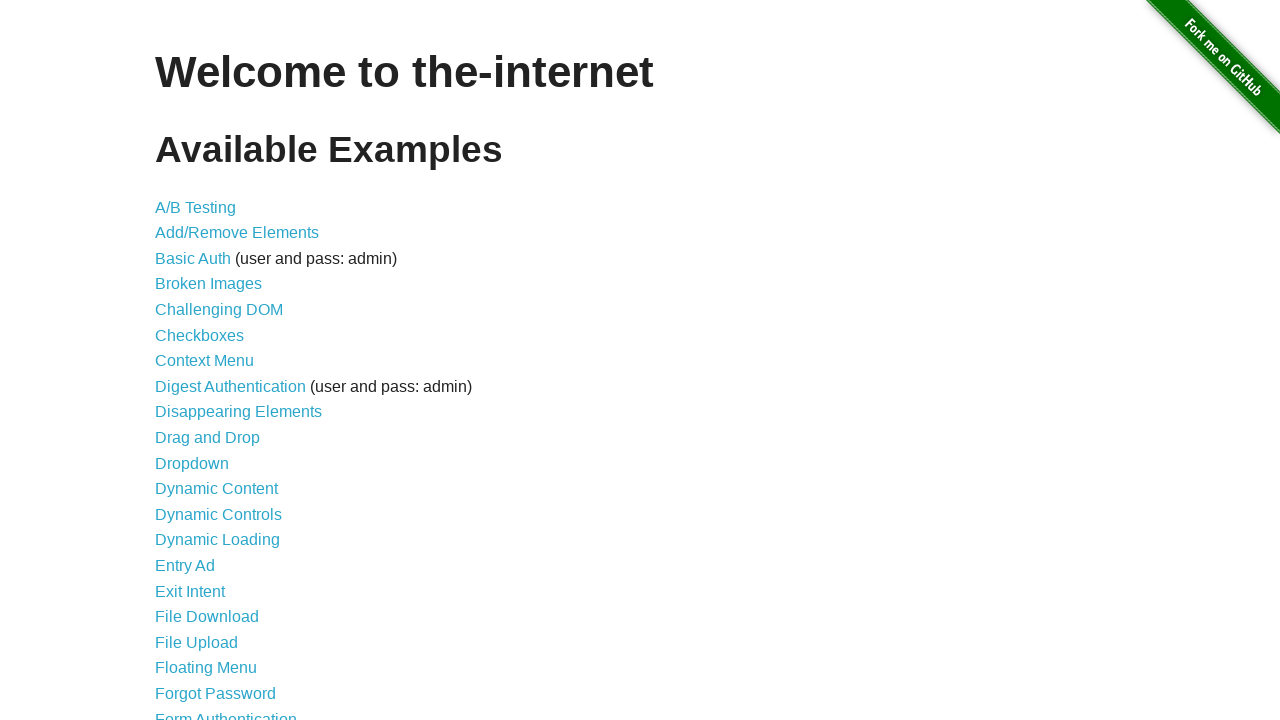

Triggered jQuery Growl notification with title 'GET' and message '/'
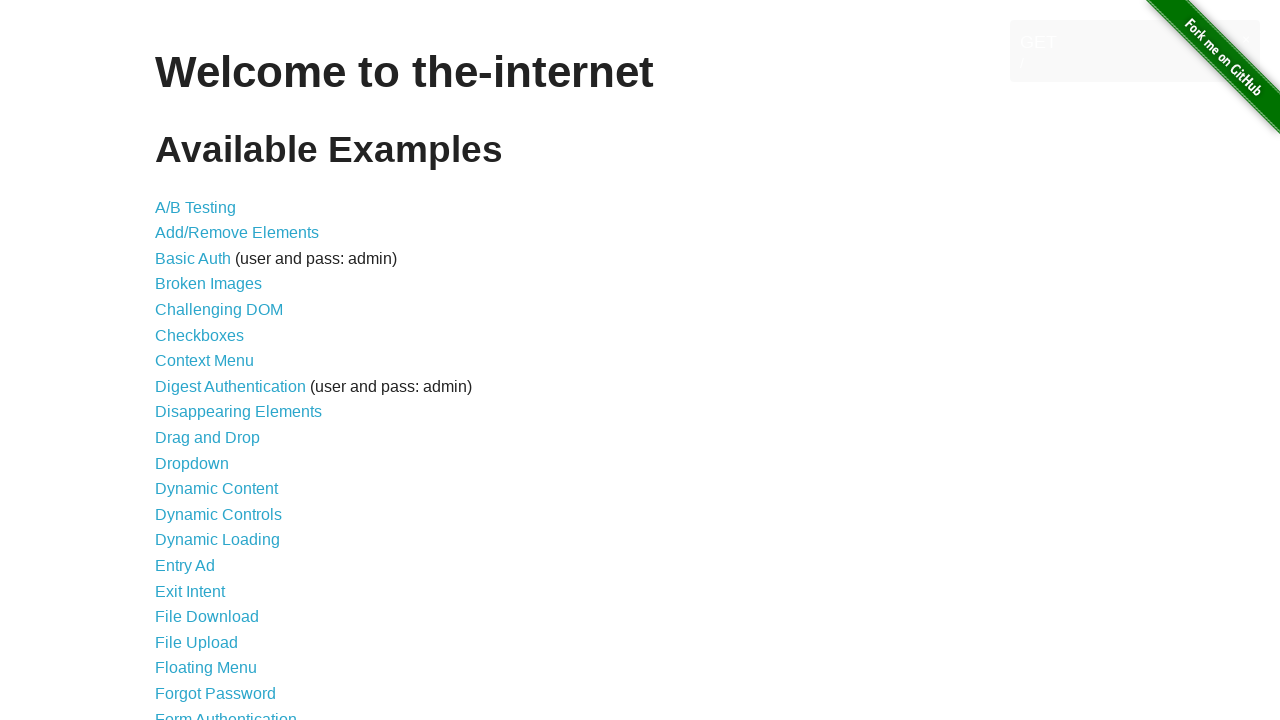

Waited 2 seconds to observe the notification
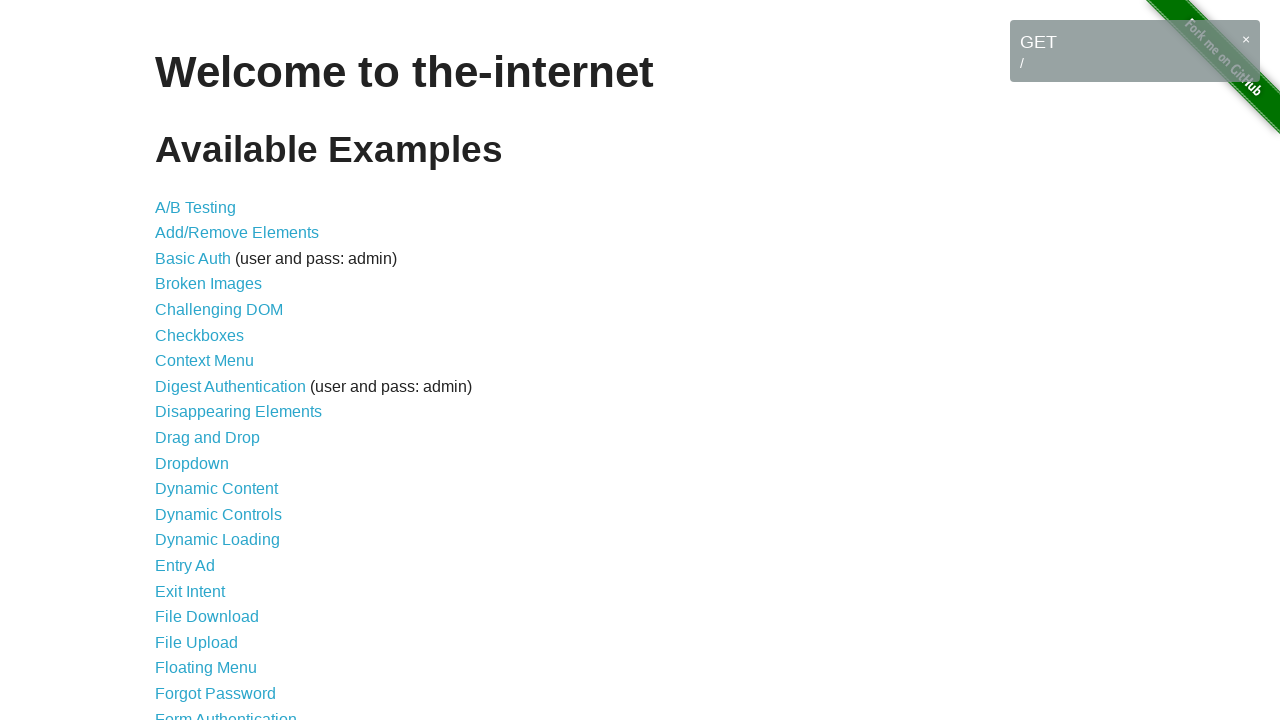

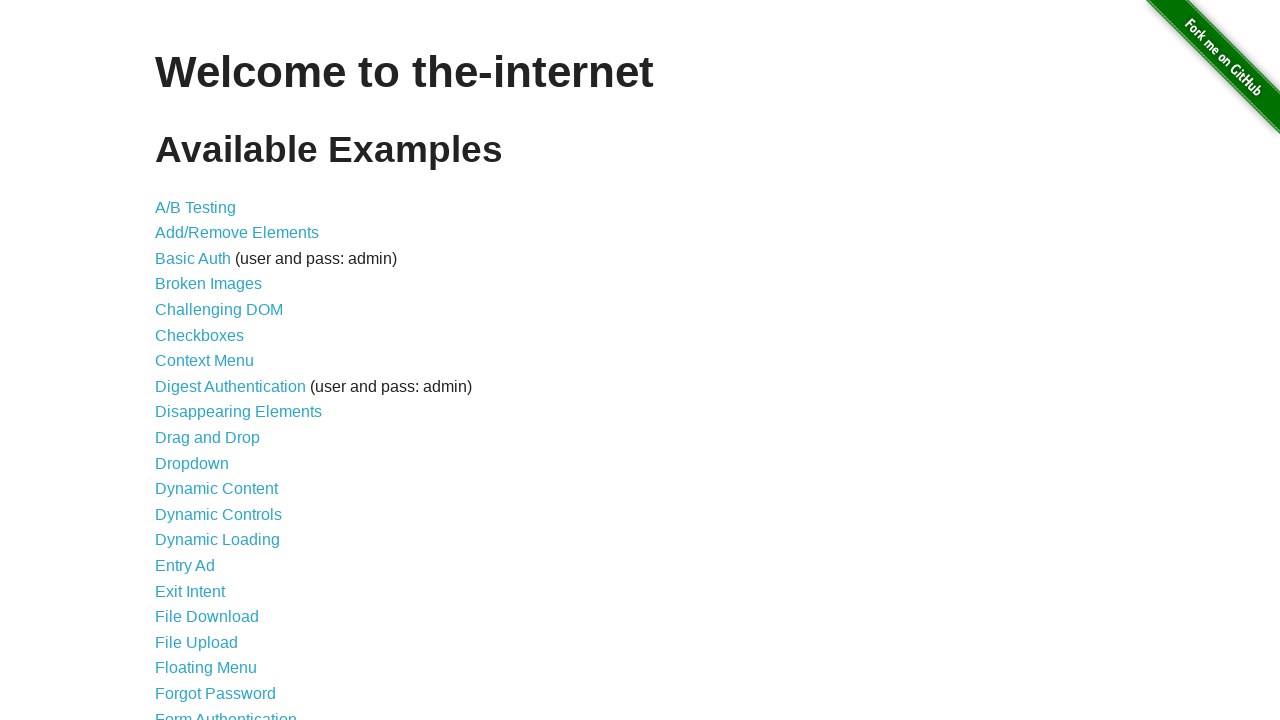